Tests JavaScript alert handling by clicking a button that triggers an alert, accepting the alert, and verifying the result message on the page.

Starting URL: http://the-internet.herokuapp.com/javascript_alerts

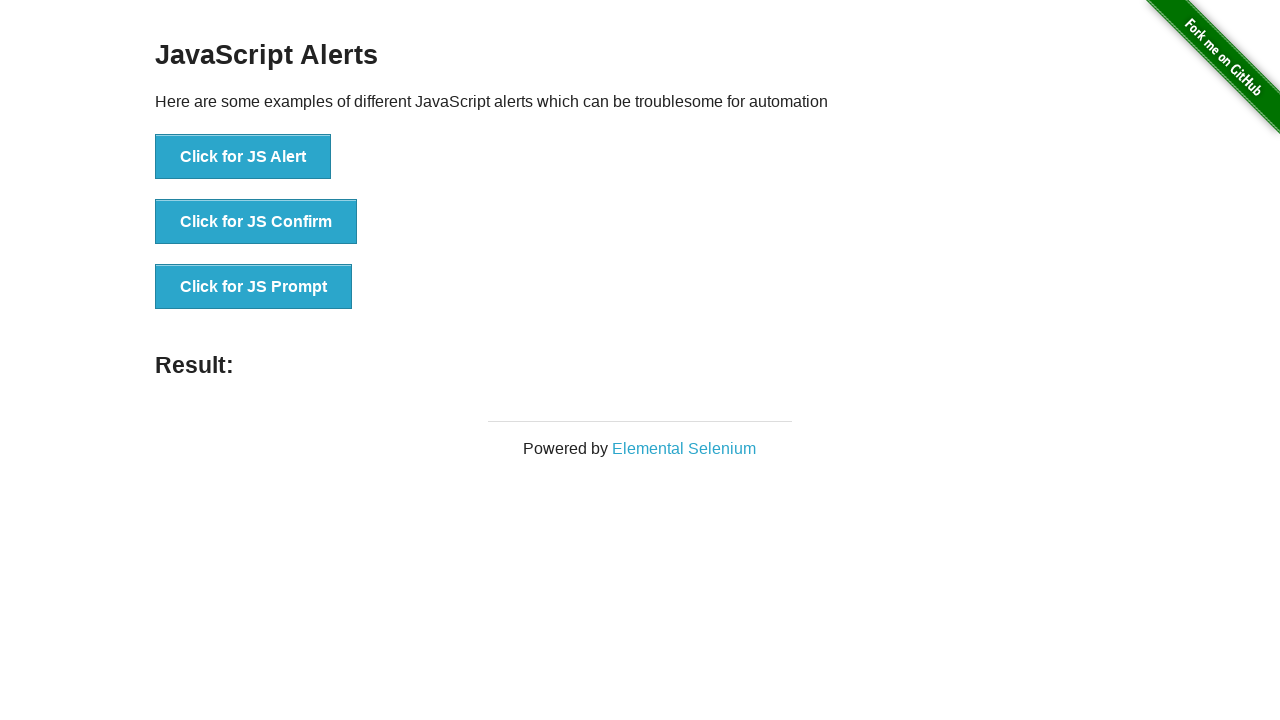

Set up dialog handler to automatically accept alerts
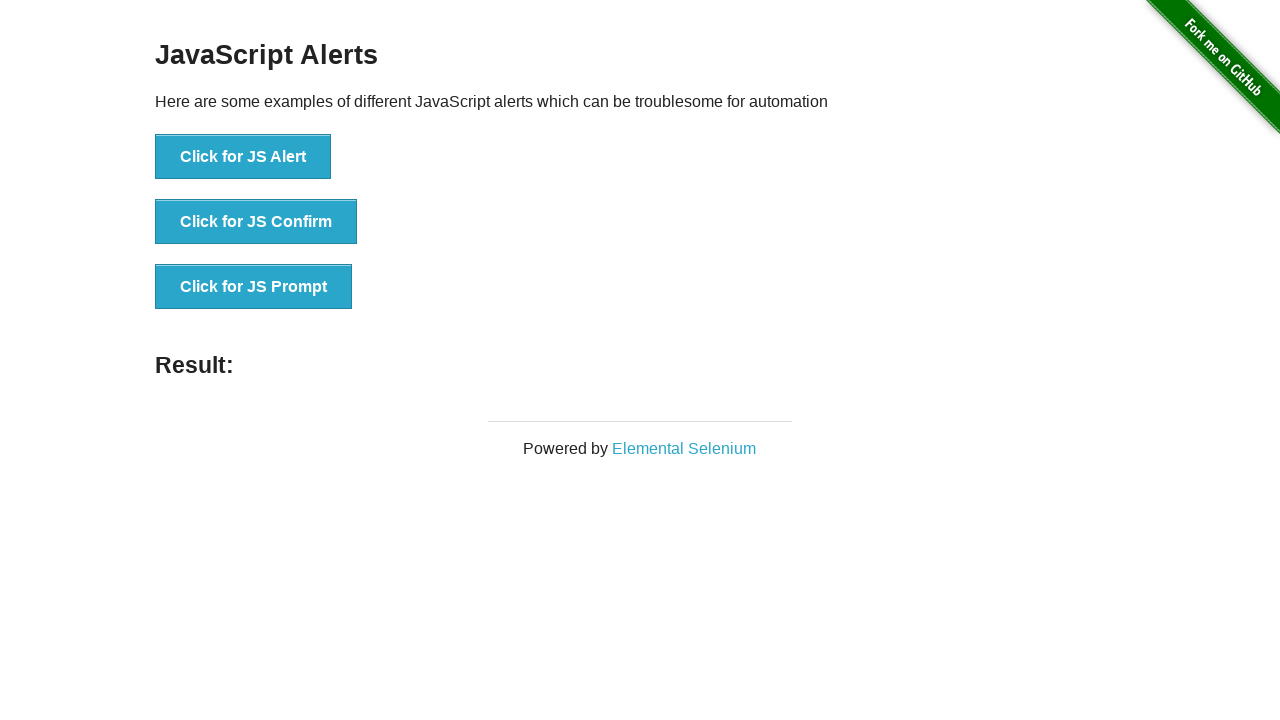

Clicked the first button to trigger JavaScript alert at (243, 157) on ul > li:nth-child(1) > button
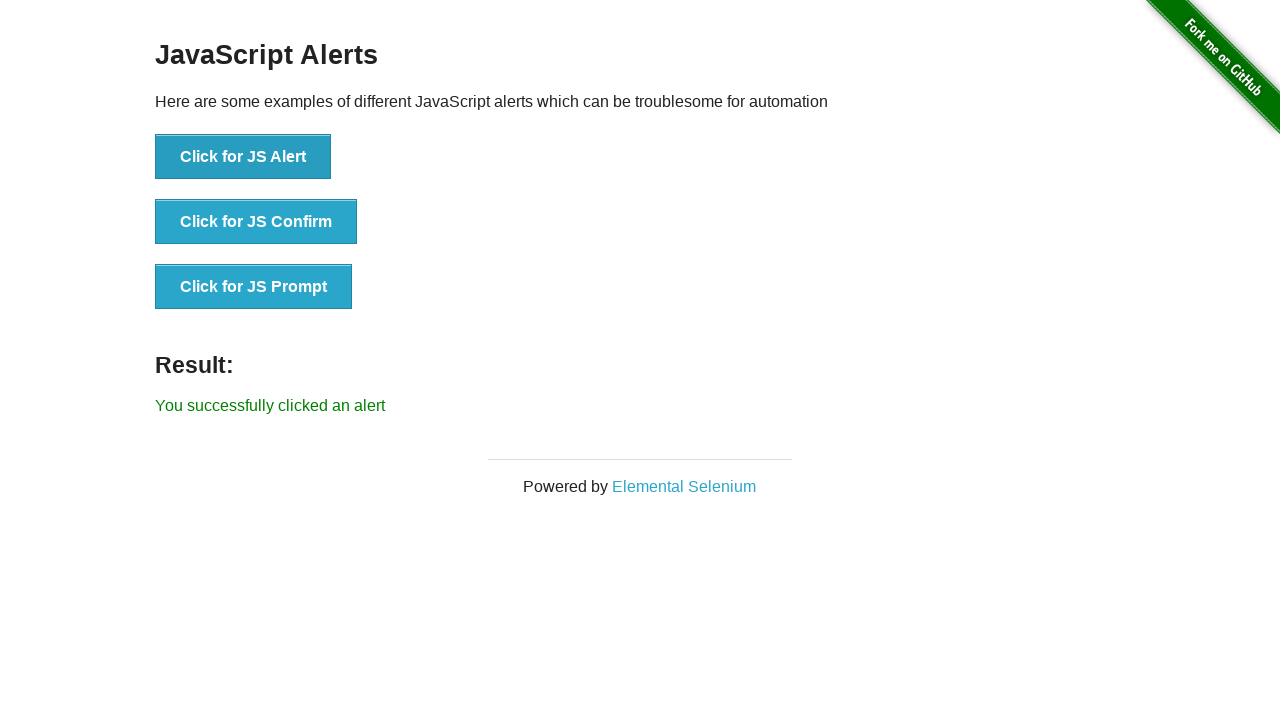

Result message appeared on the page
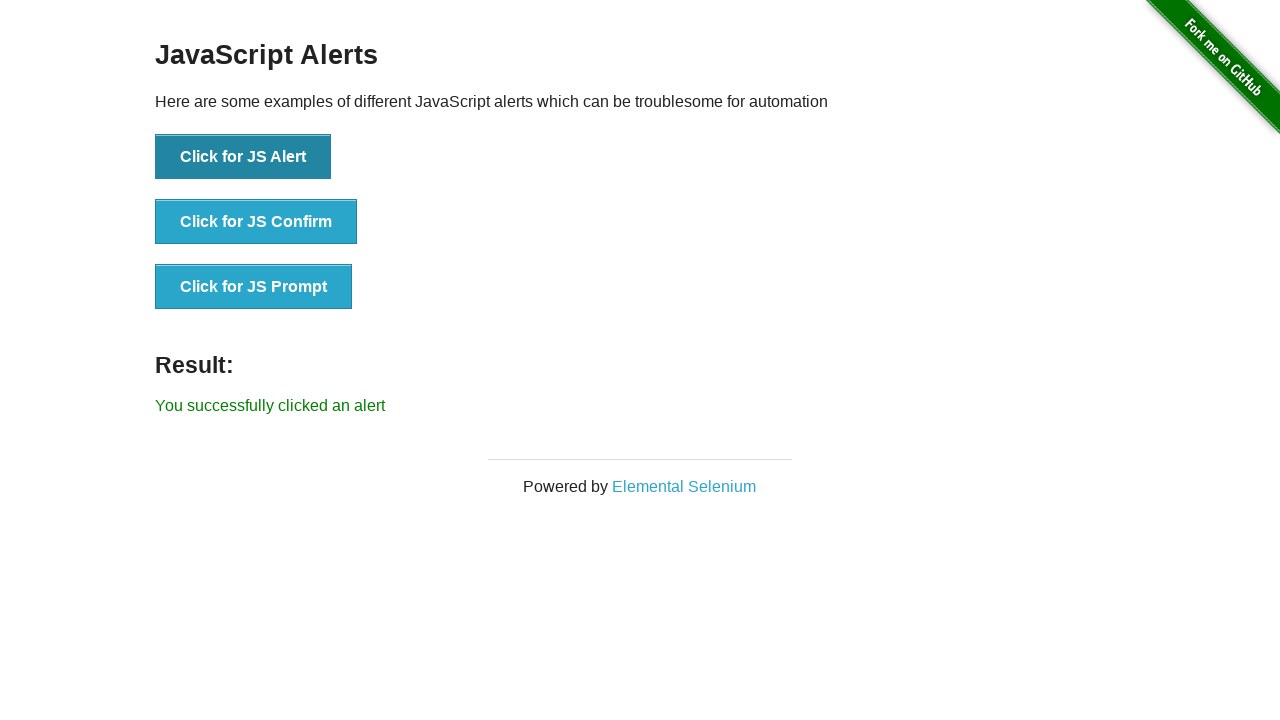

Retrieved result message text
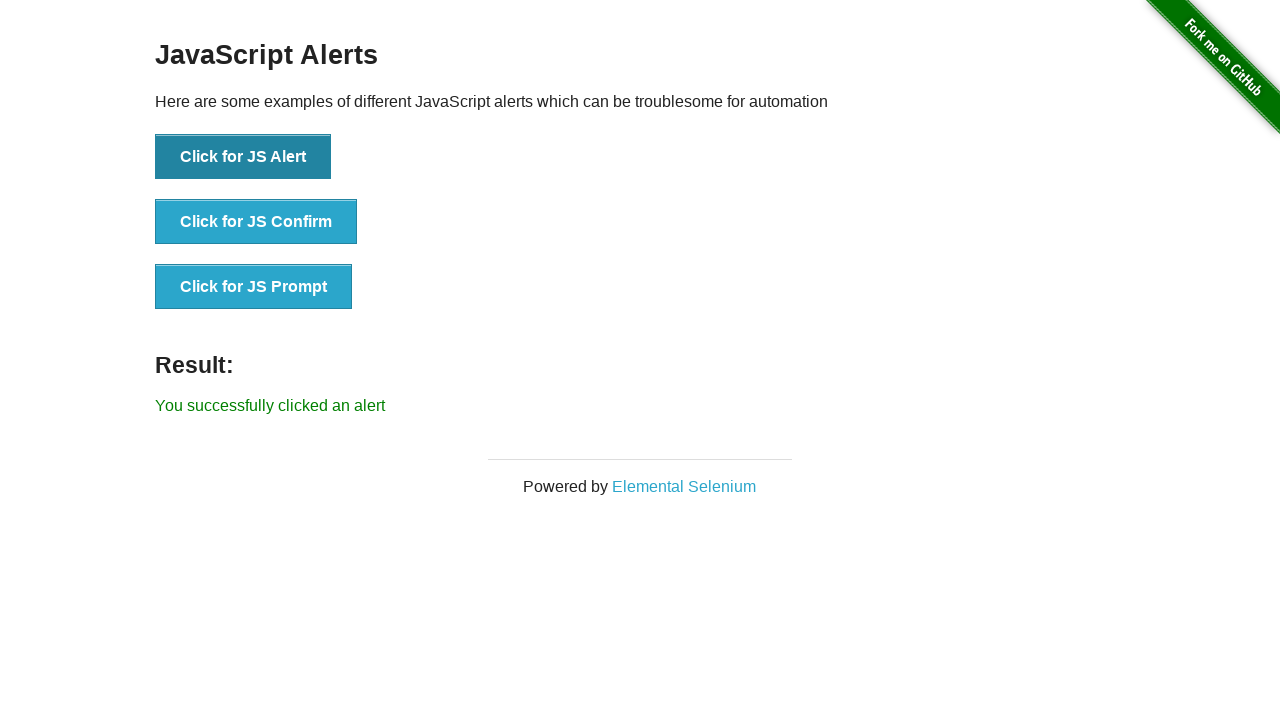

Verified result message is 'You successfully clicked an alert'
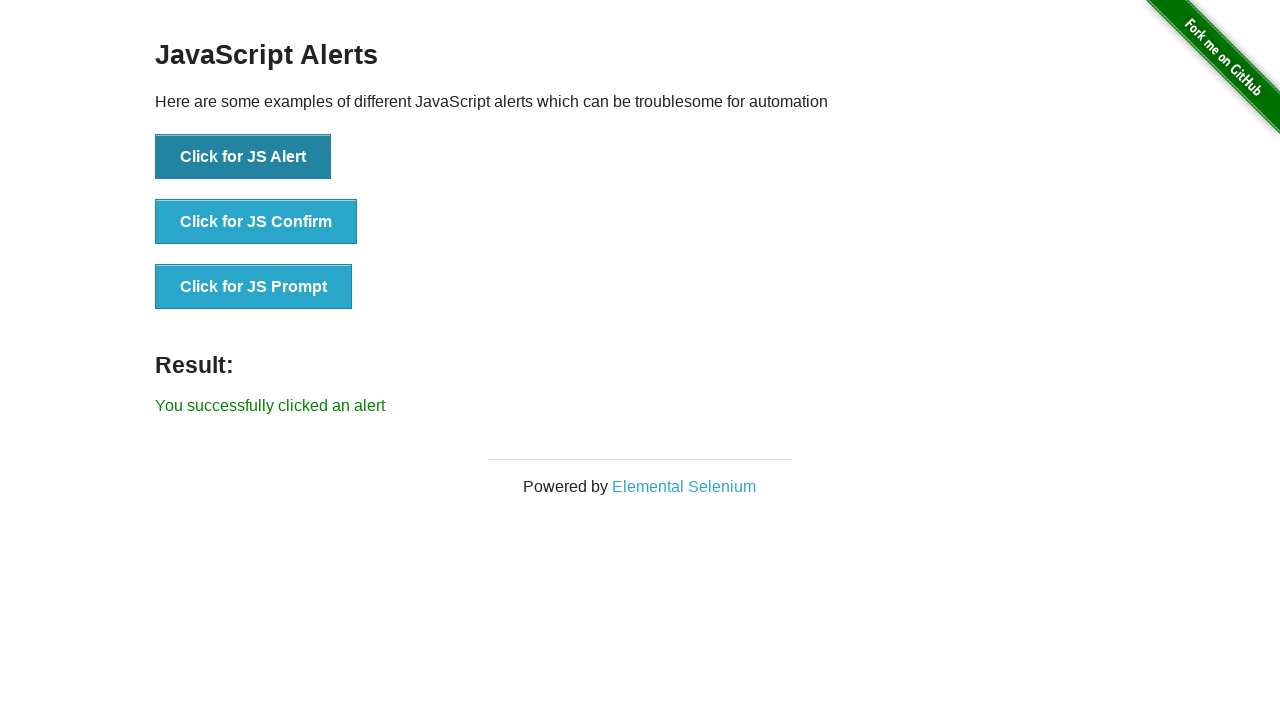

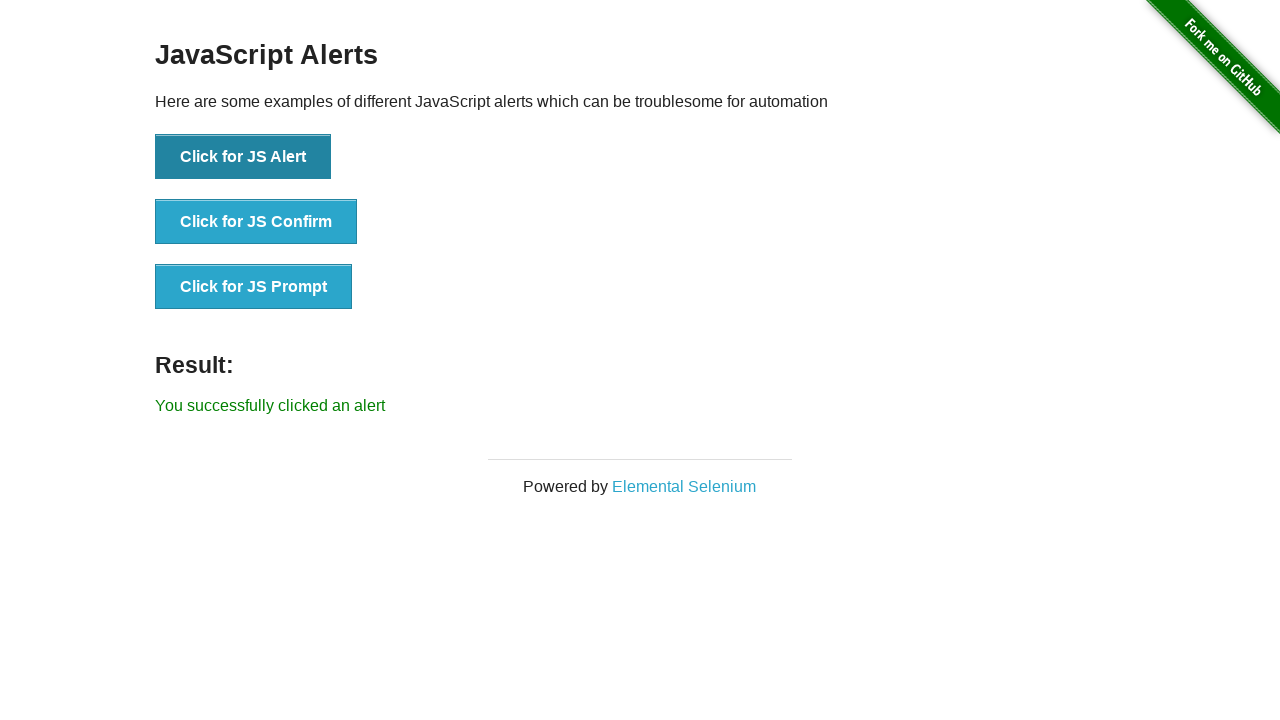